Tests the web table functionality by adding a new record with user information including name, email, age, salary and department

Starting URL: https://demoqa.com/webtables

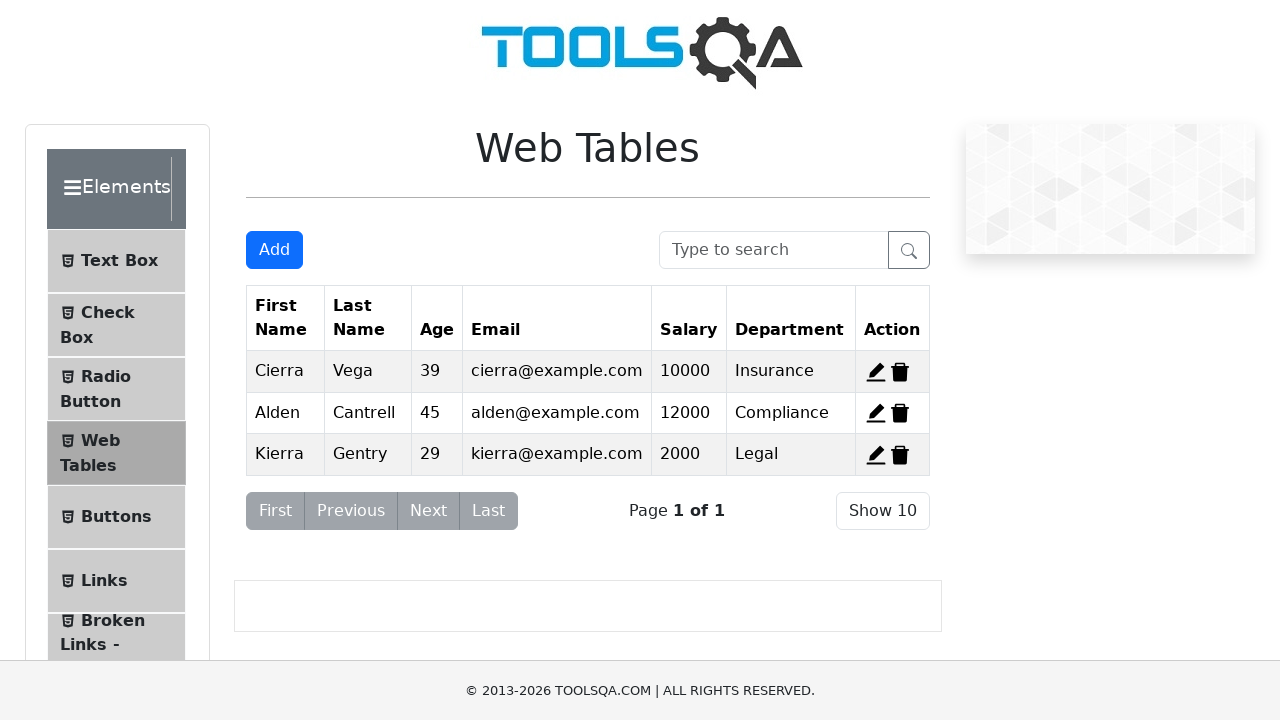

Clicked Add button to open new record form at (274, 250) on #addNewRecordButton
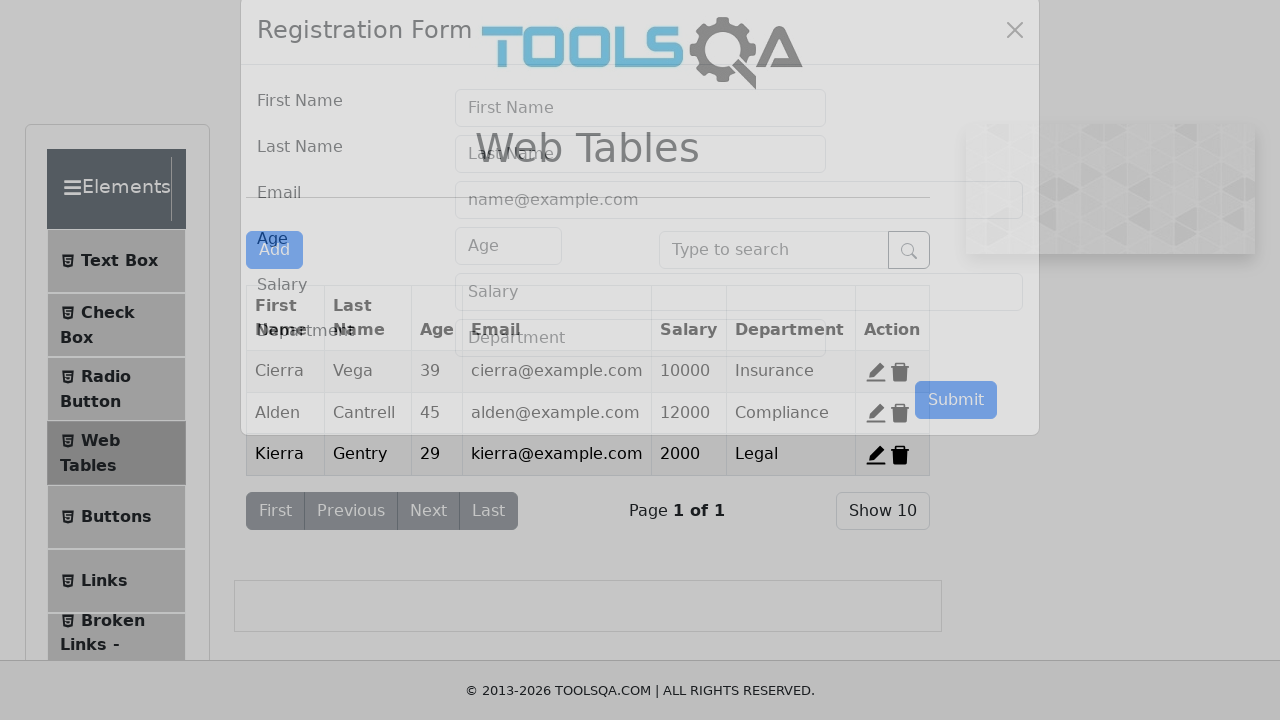

Filled first name field with 'Vinay' on #firstName
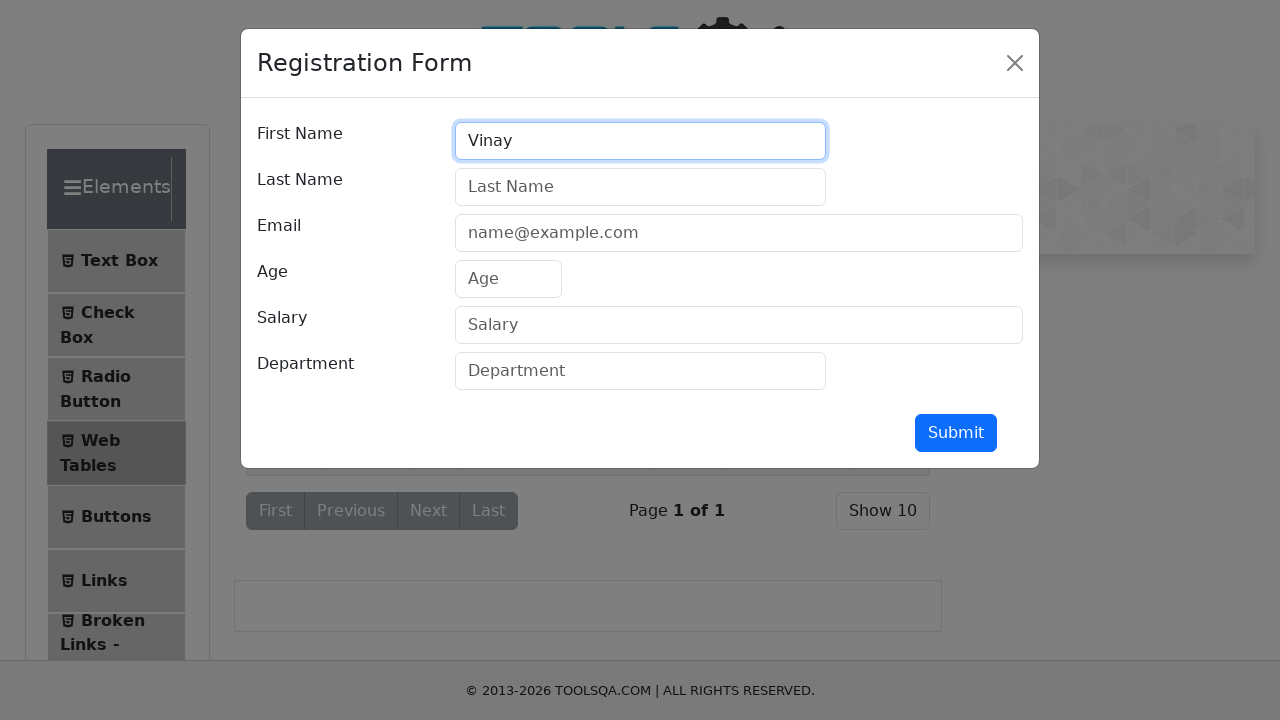

Filled last name field with 'Test' on #lastName
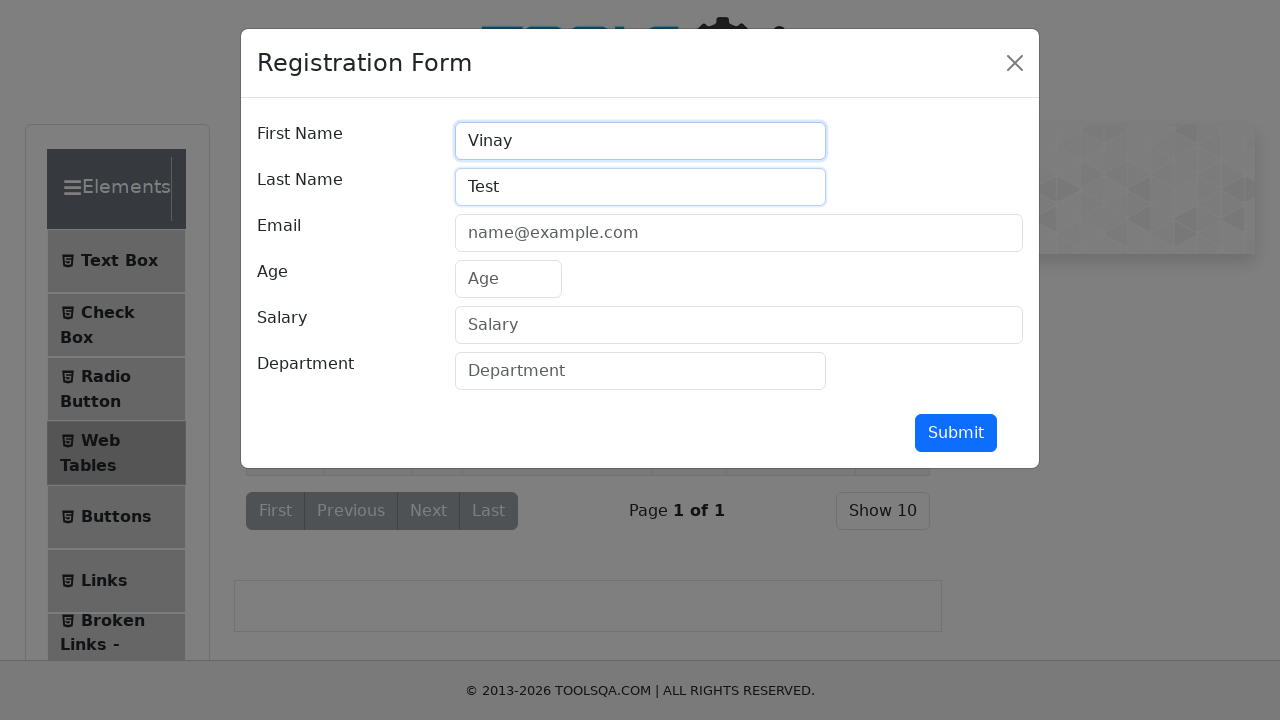

Filled email field with 'test@test.com' on #userEmail
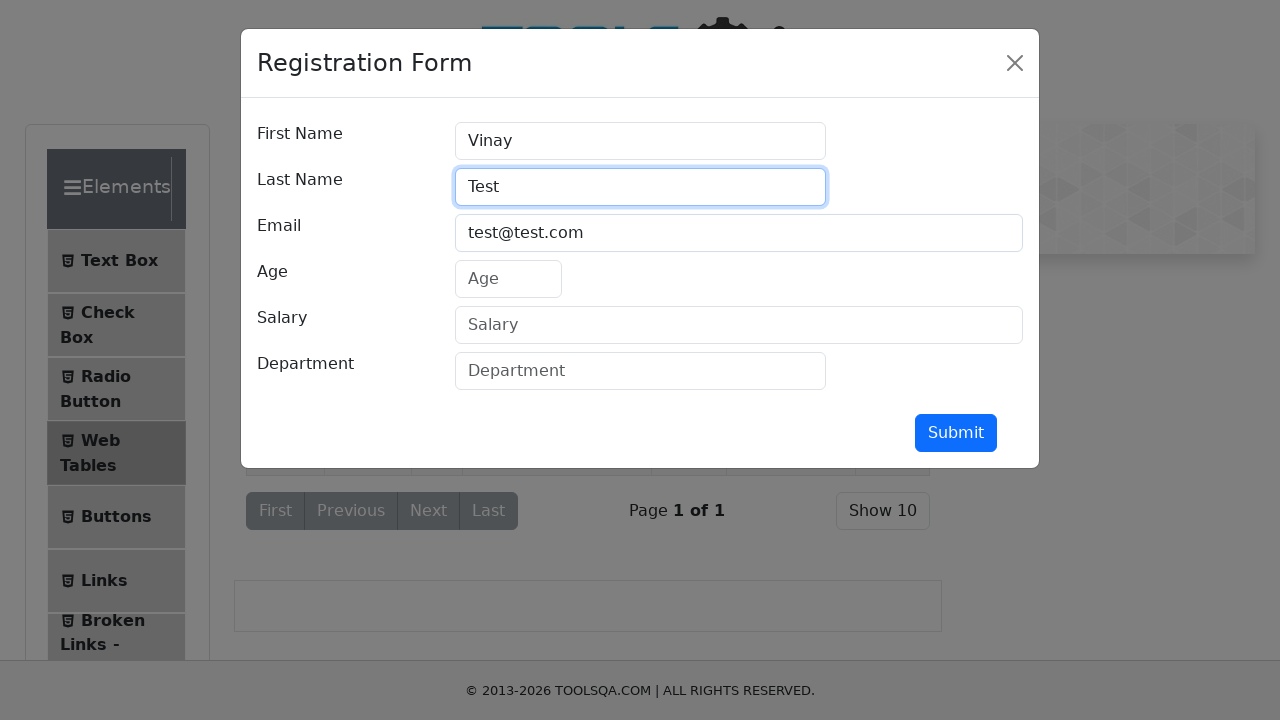

Filled age field with '34' on #age
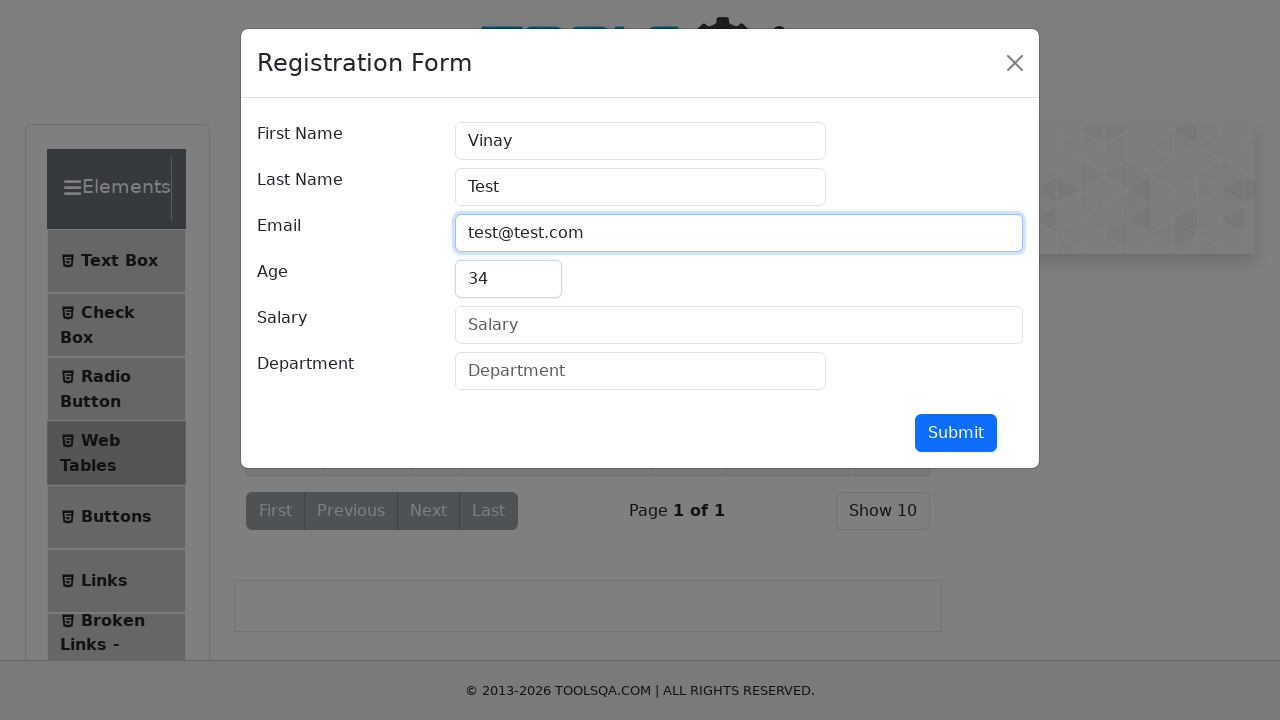

Filled salary field with '45000' on #salary
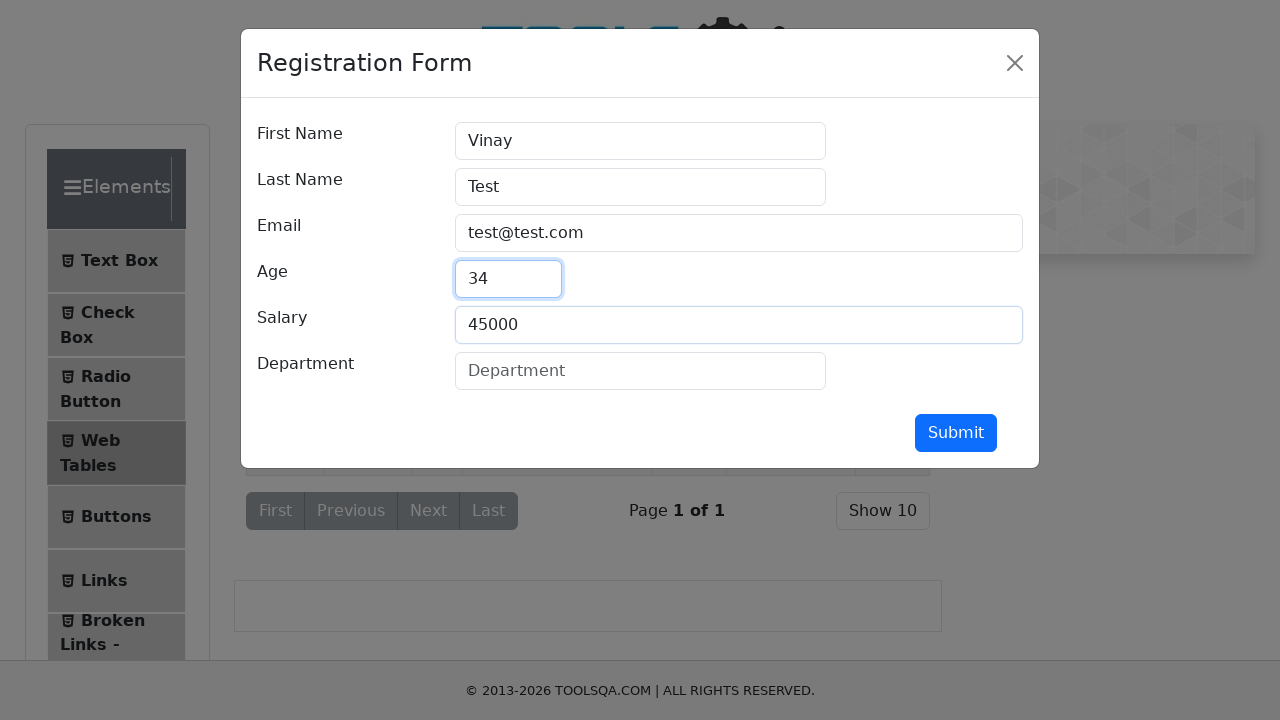

Filled department field with 'SE' on #department
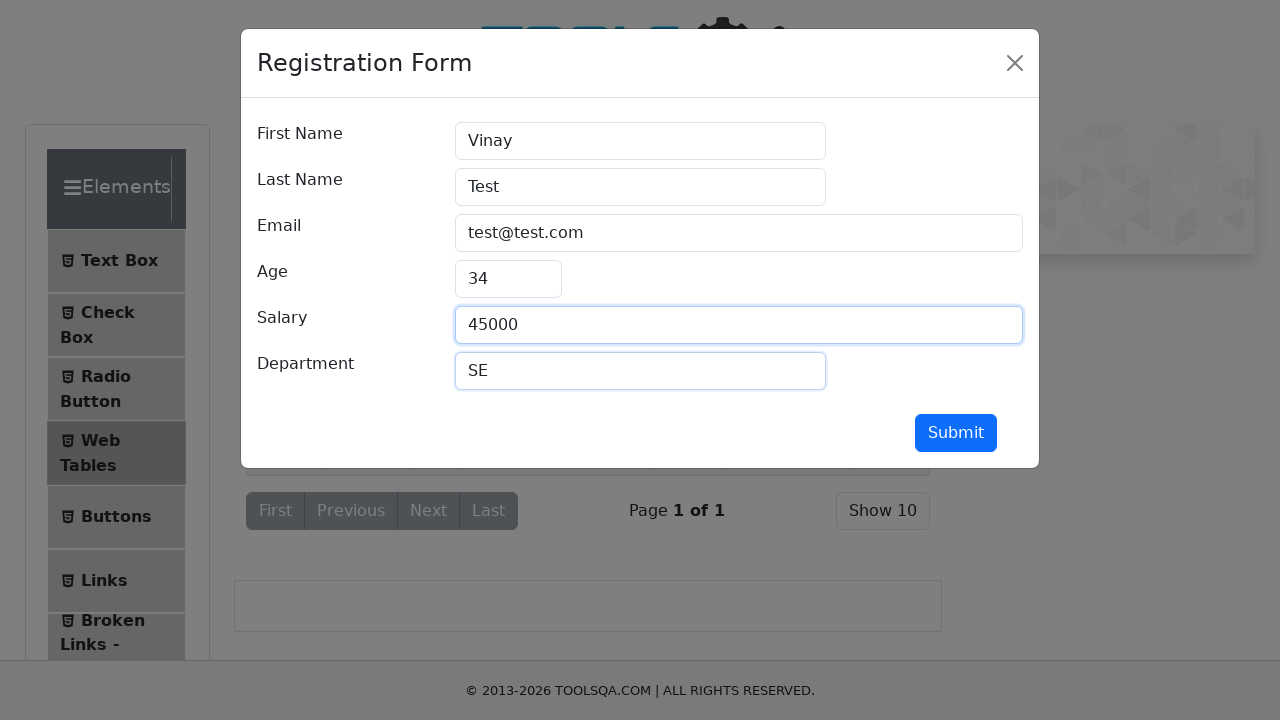

Clicked submit button to add new record at (956, 433) on #submit
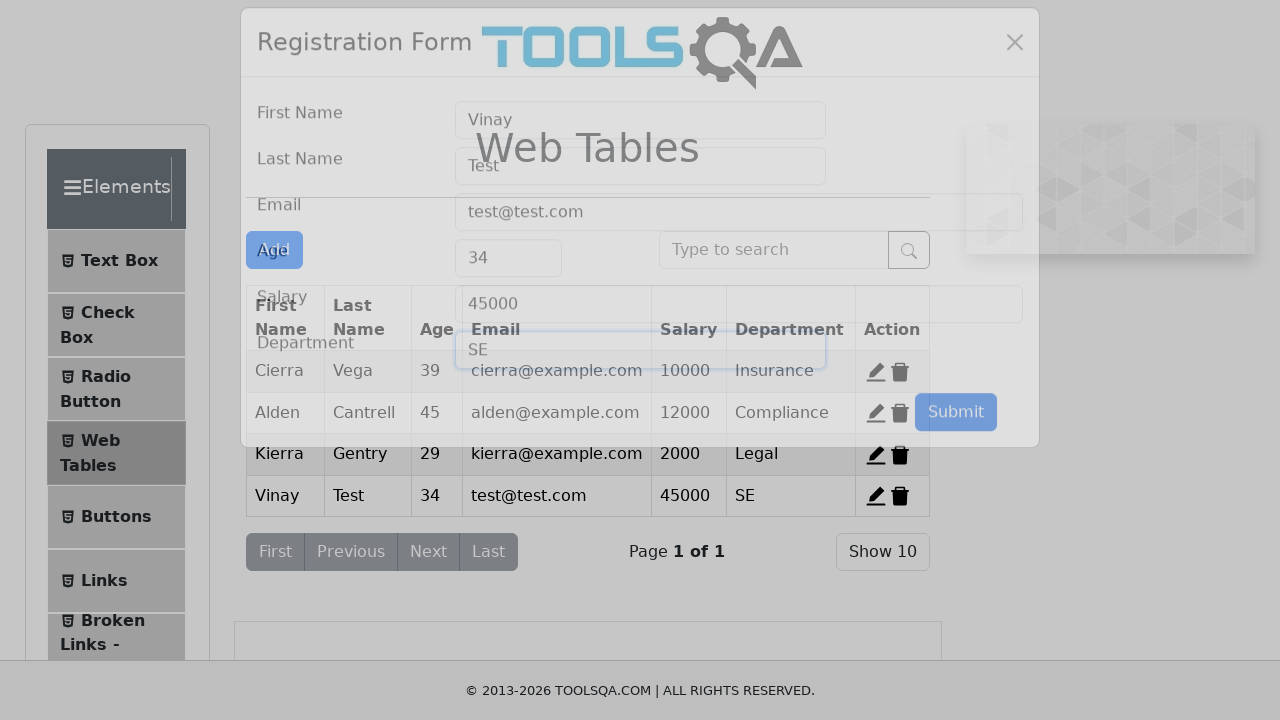

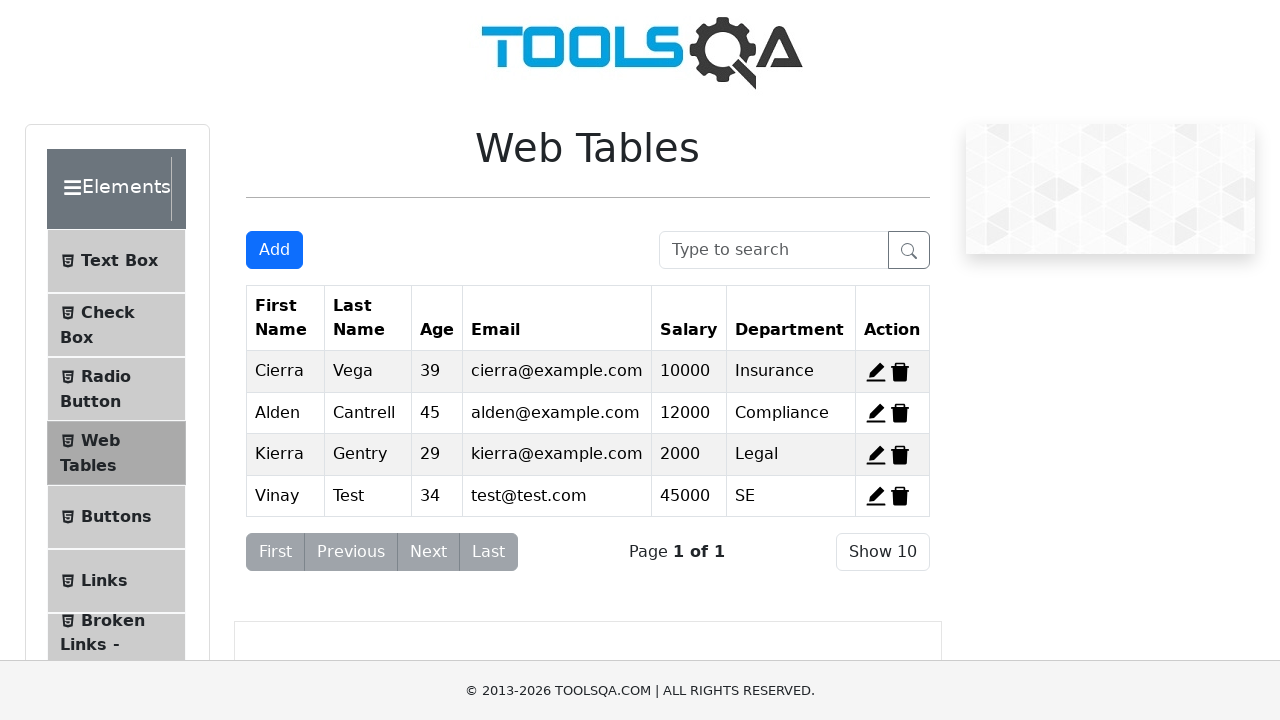